Tests iframe interactions by clicking buttons inside frames and nested frames, and counting the total number of iframes on the page

Starting URL: https://www.leafground.com/frame.xhtml

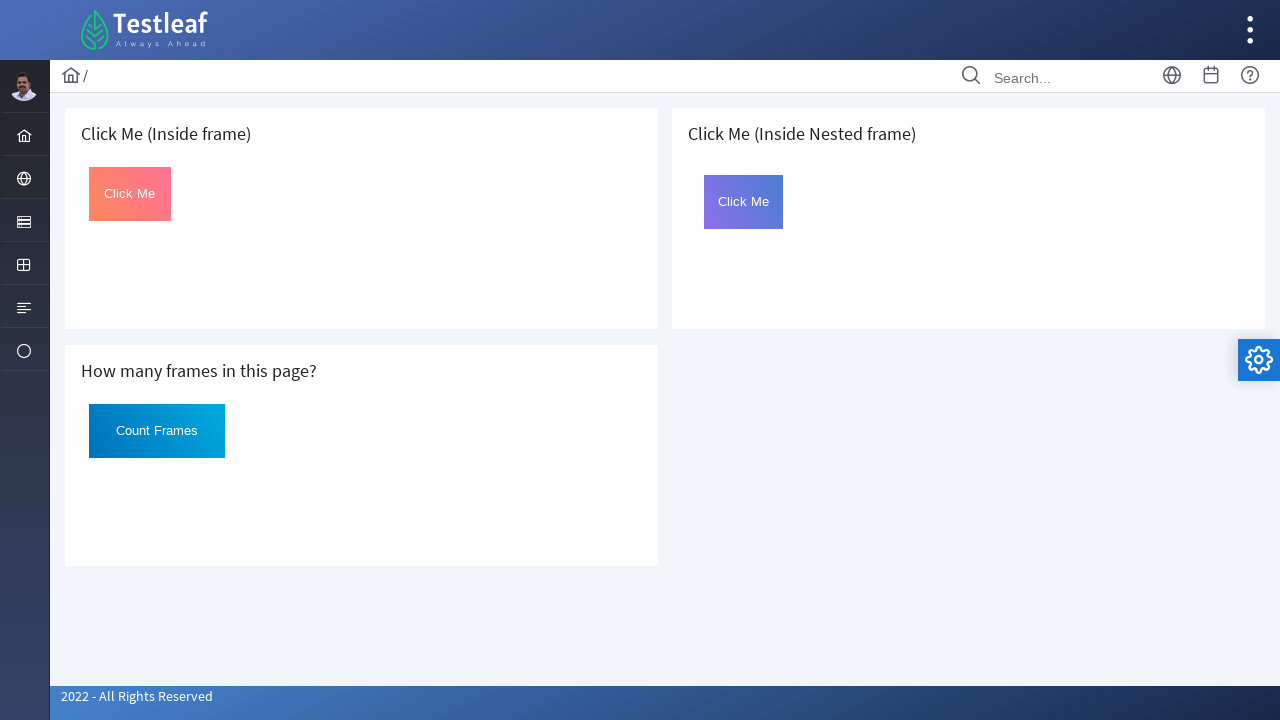

Clicked button inside first iframe at (130, 194) on iframe >> nth=0 >> internal:control=enter-frame >> #Click
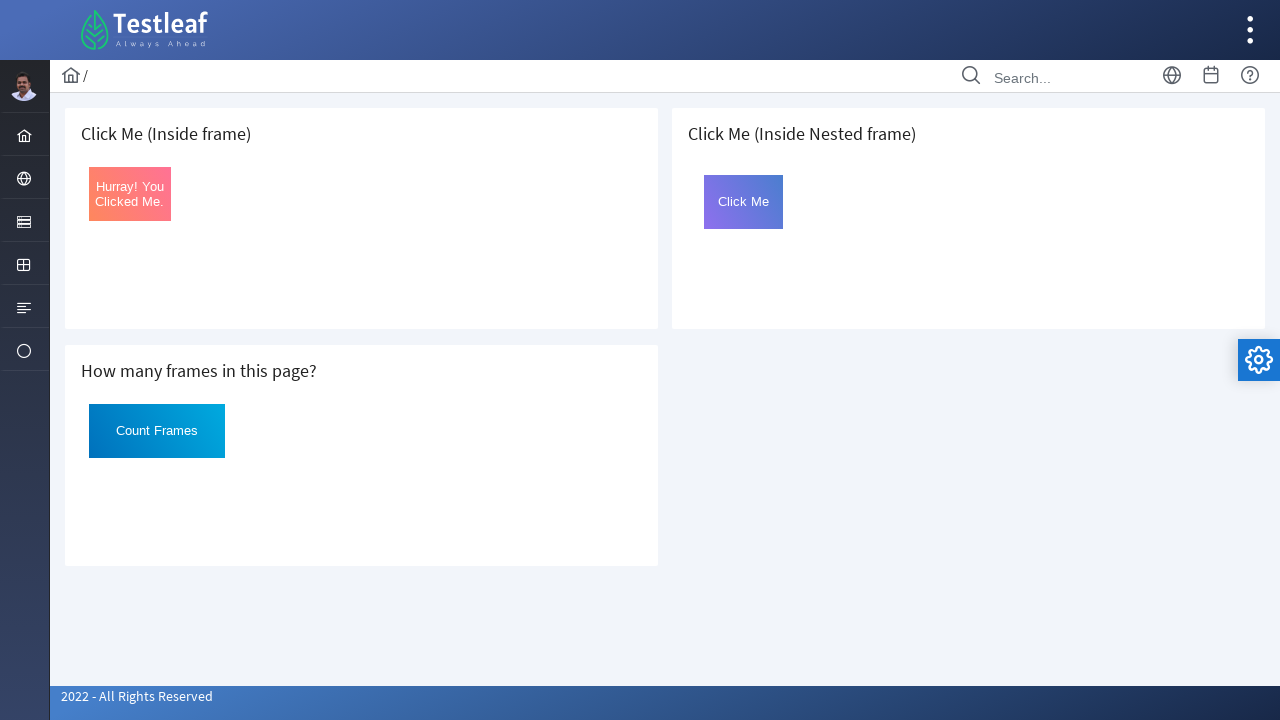

Clicked button inside nested frame2 (3rd iframe) at (744, 202) on iframe >> nth=2 >> internal:control=enter-frame >> iframe[name='frame2'] >> inte
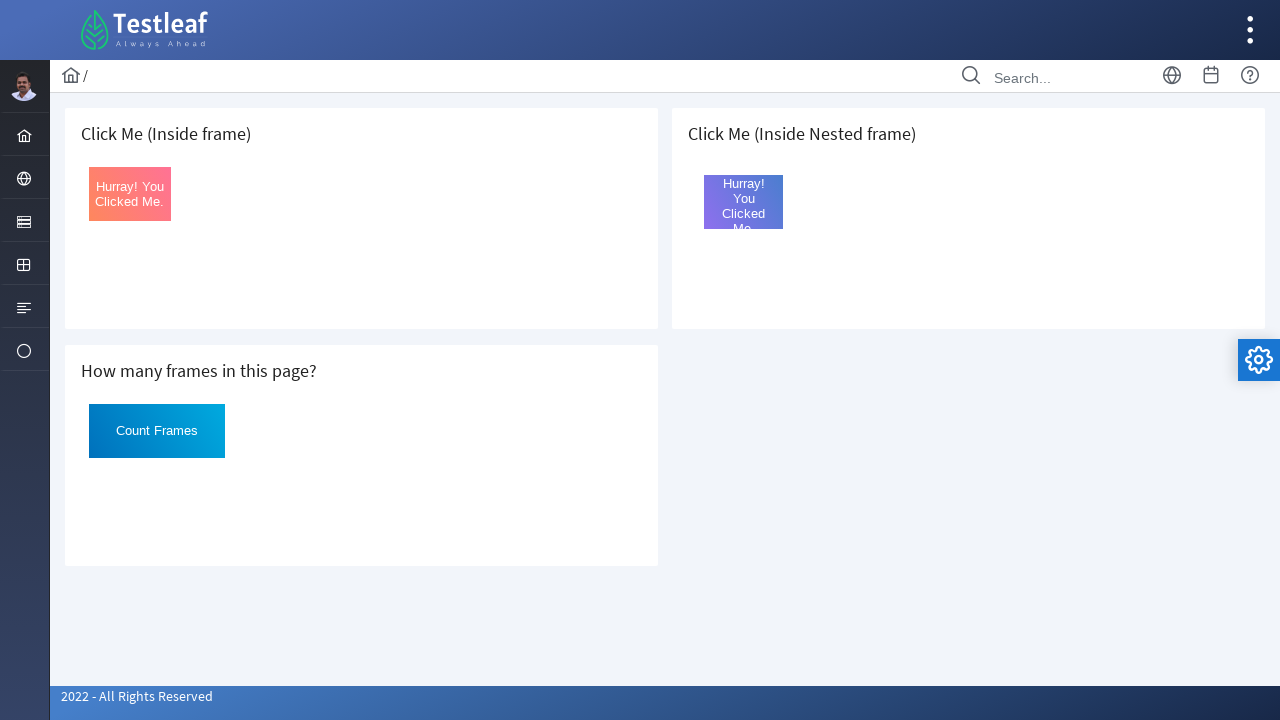

Counted total number of iframes: 3
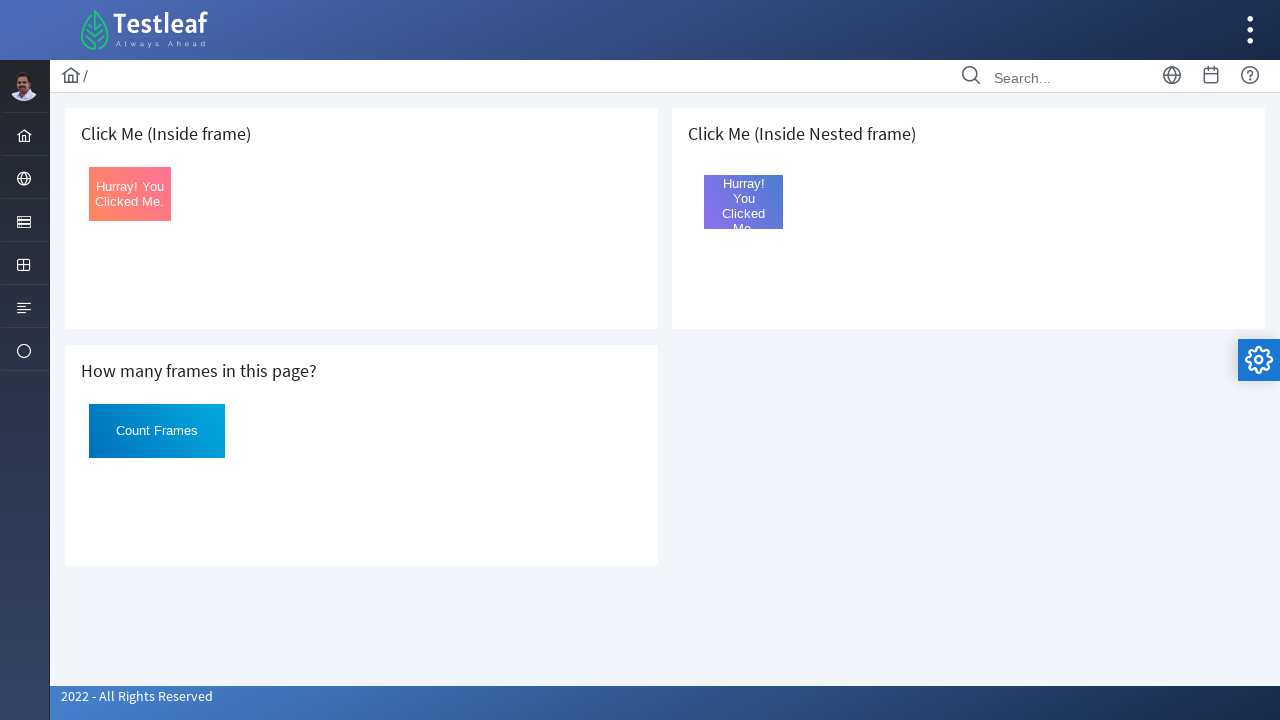

Retrieved src attribute for iframe 0: default.xhtml
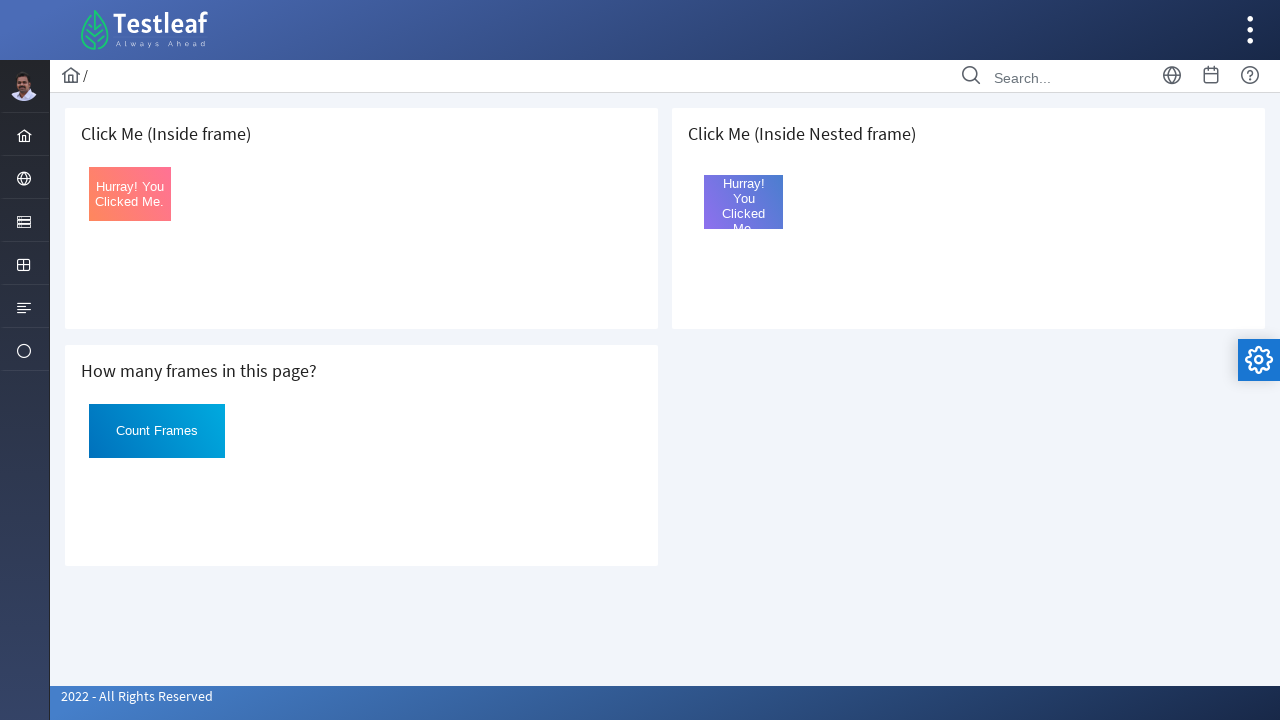

Retrieved src attribute for iframe 1: nested.xhtml
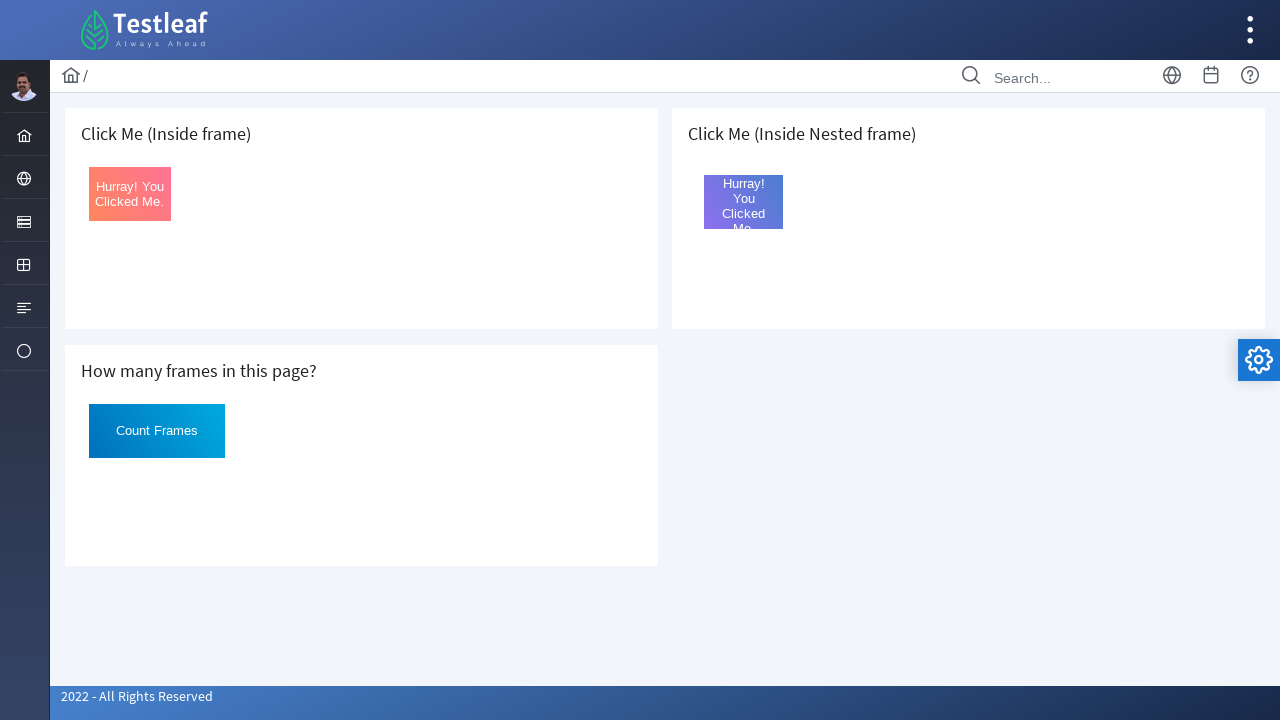

Retrieved src attribute for iframe 2: page.xhtml
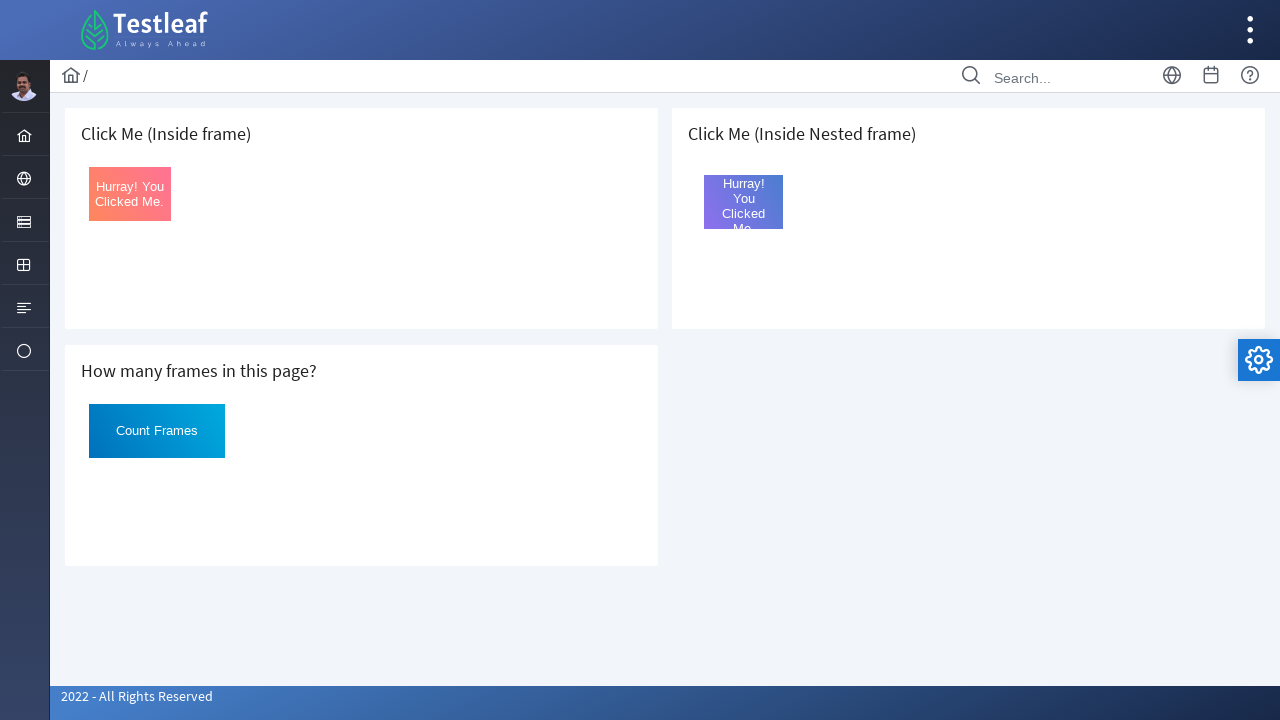

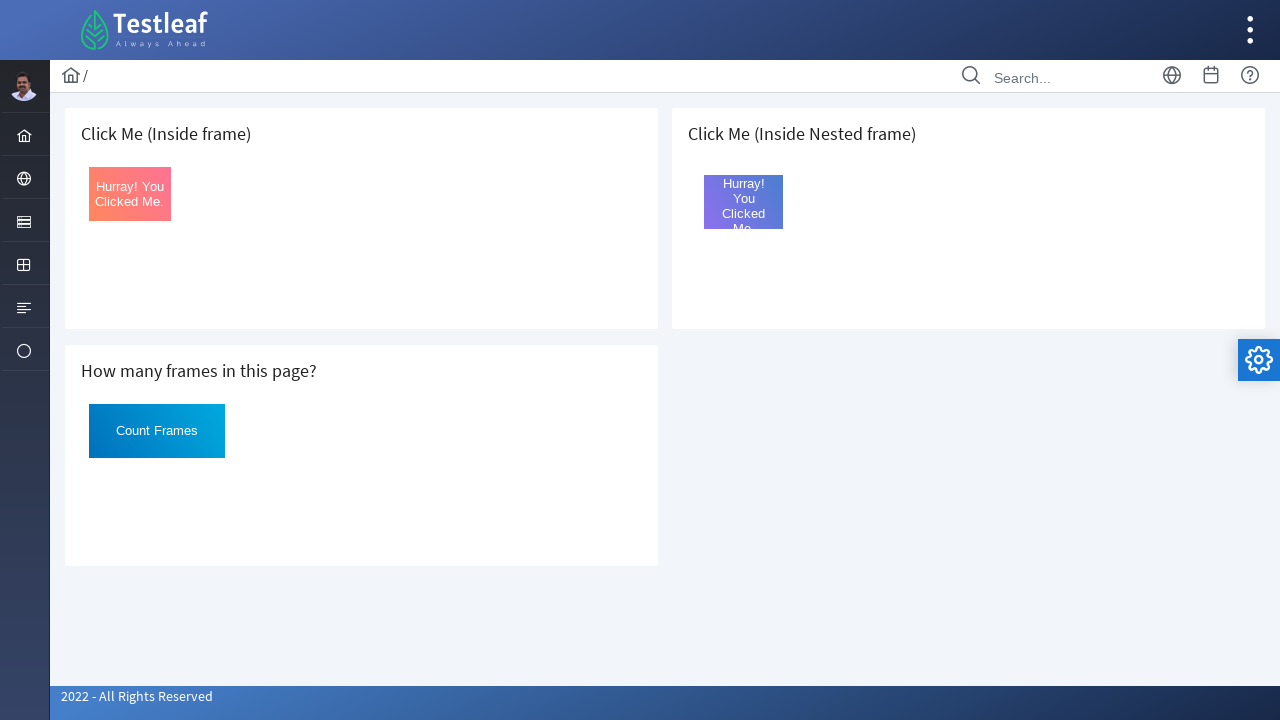